Navigates to Steam store specials page and scrolls to the bottom twice to load all dynamic content on the page

Starting URL: https://store.steampowered.com/specials

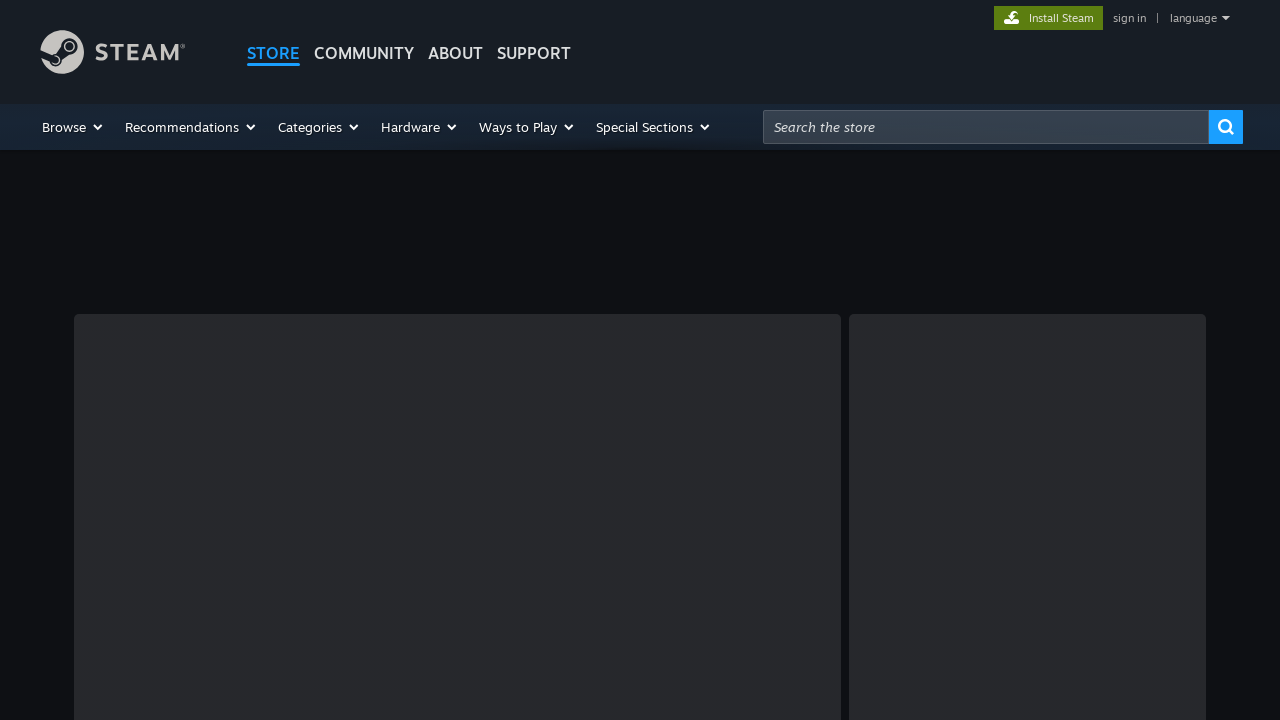

Waited for network idle on Steam store specials page
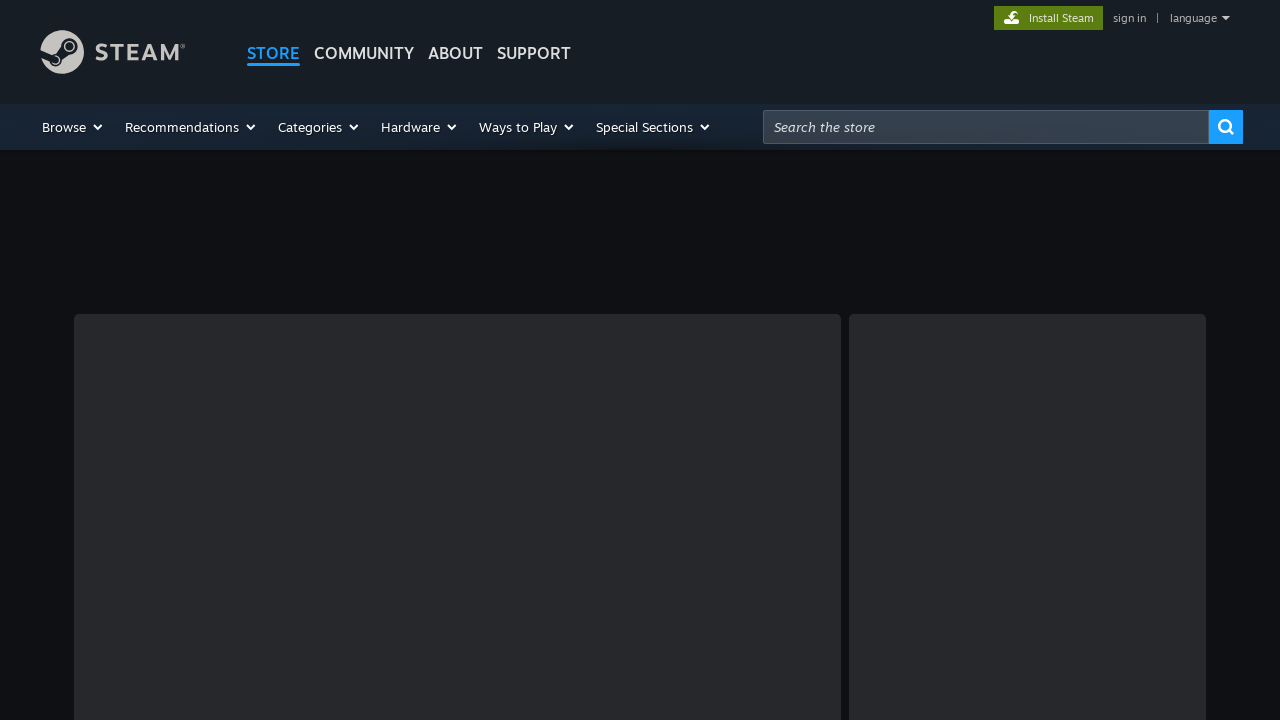

Scrolled to bottom of page to load dynamic content
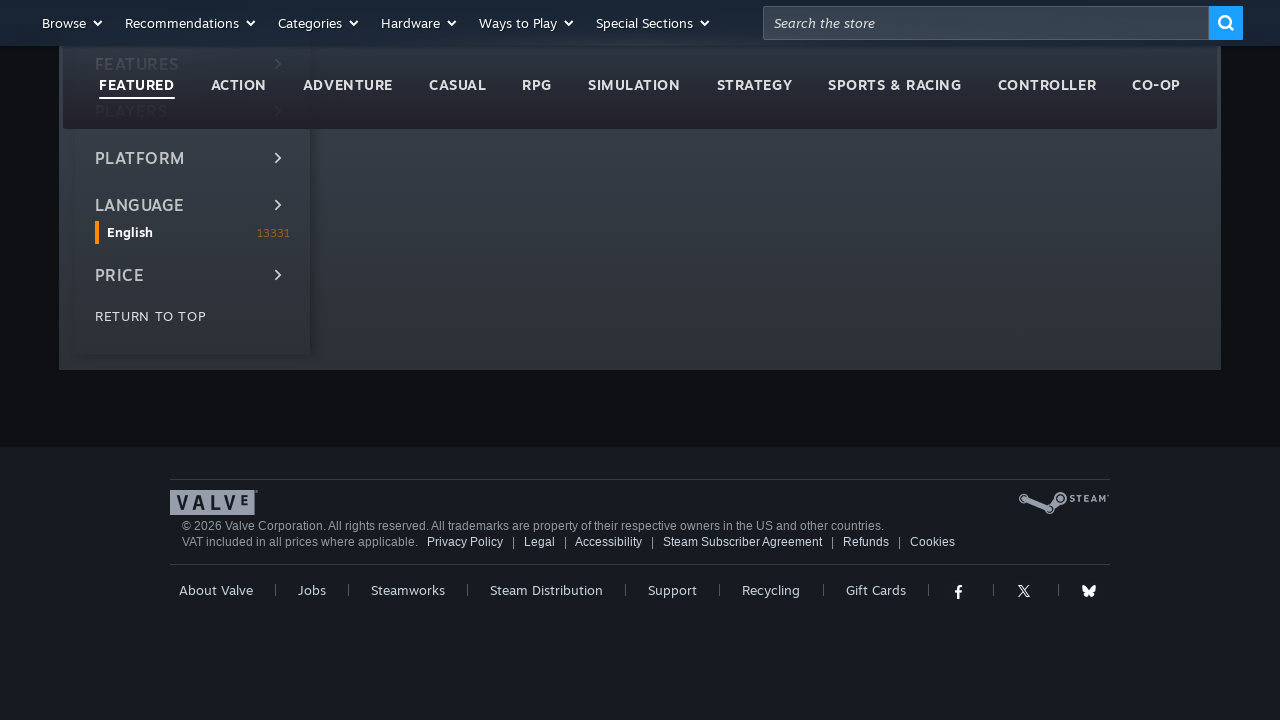

Waited 3 seconds for dynamic content to load
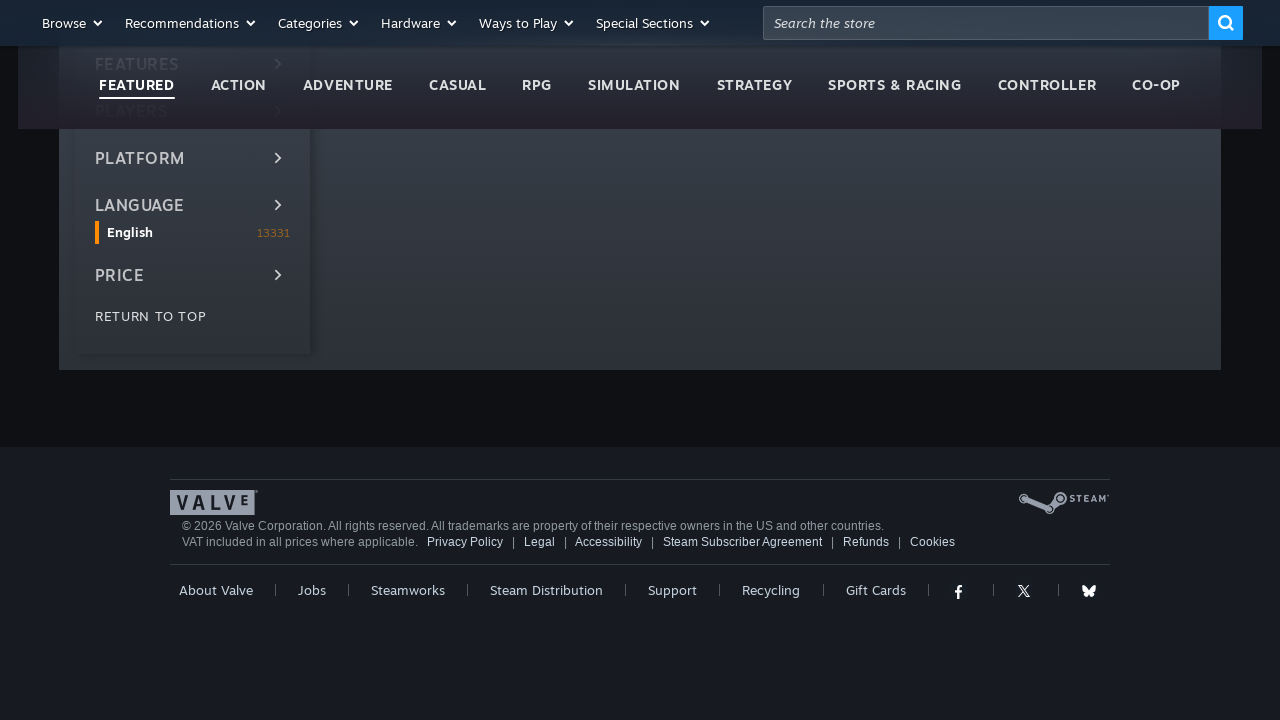

Scrolled to bottom again to ensure all content loads
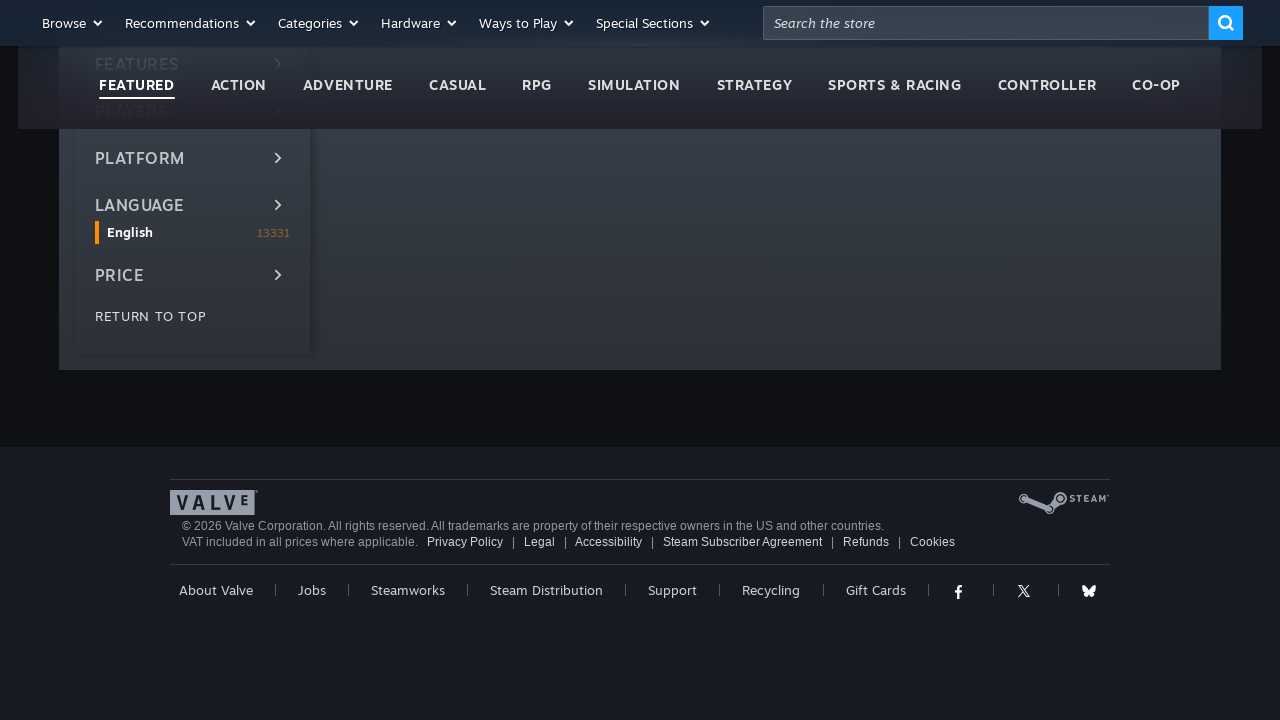

Waited 3 seconds for additional dynamic content to load
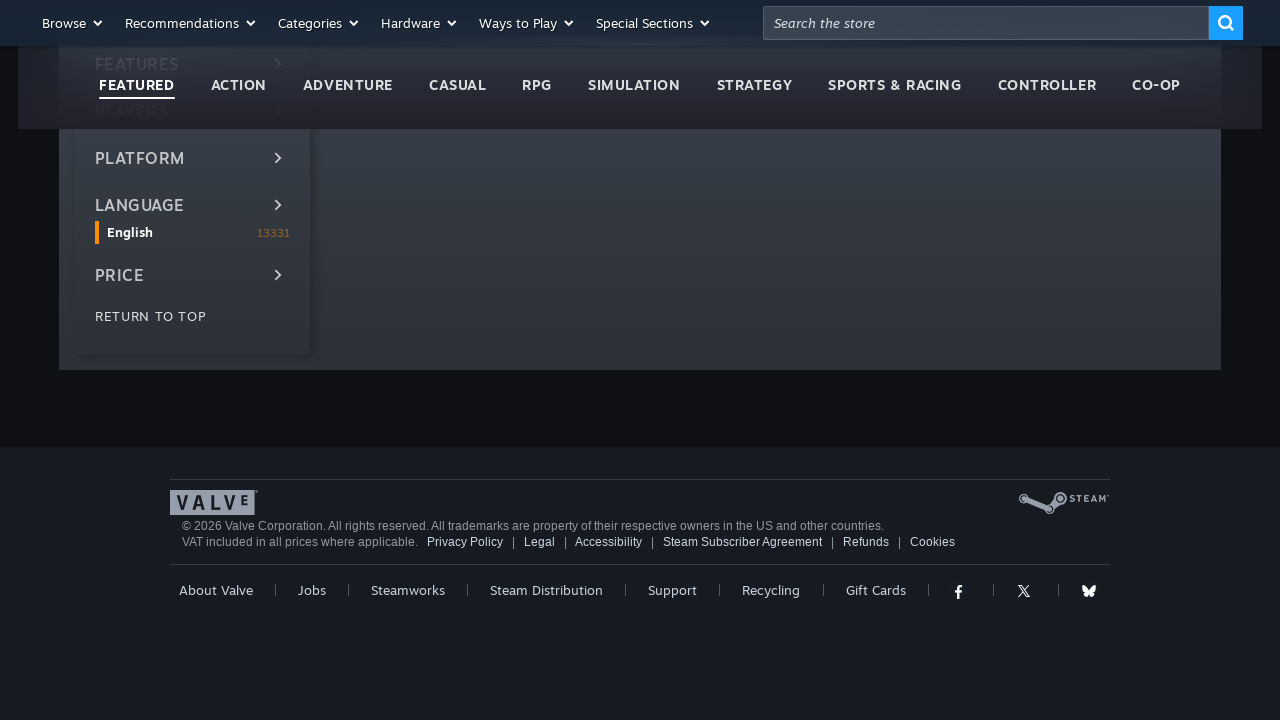

Verified sale content elements have loaded on the page
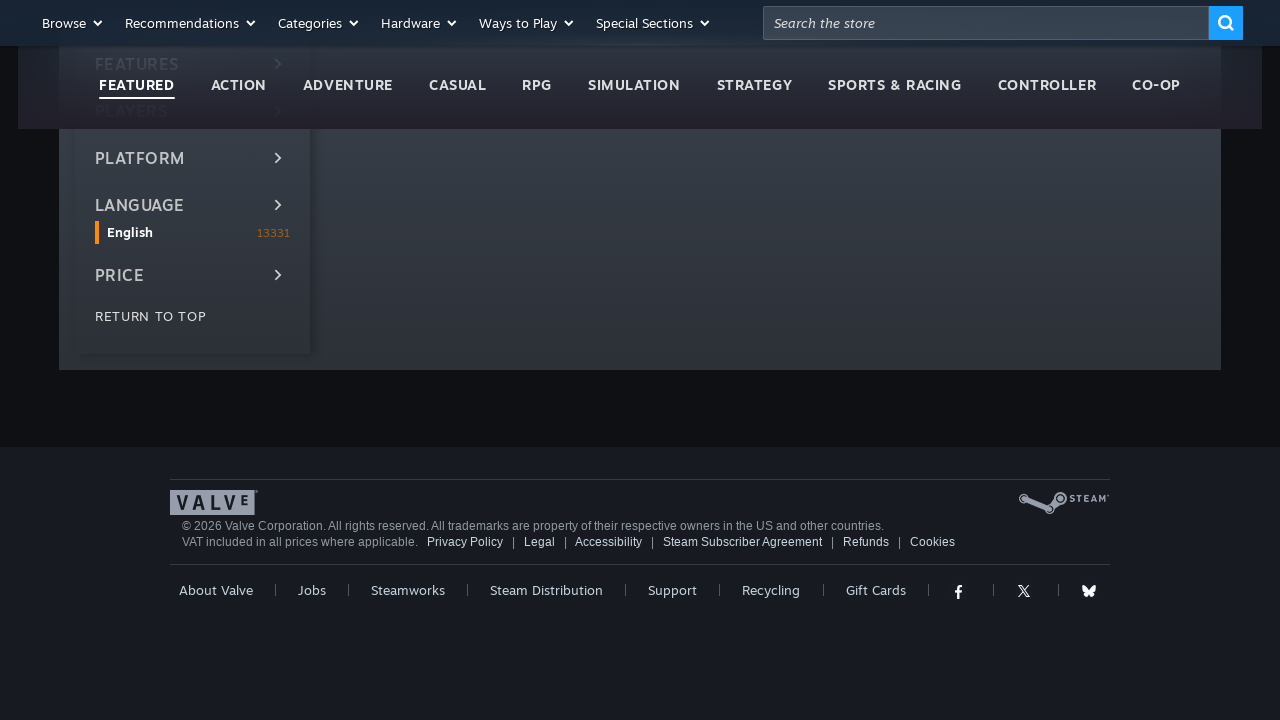

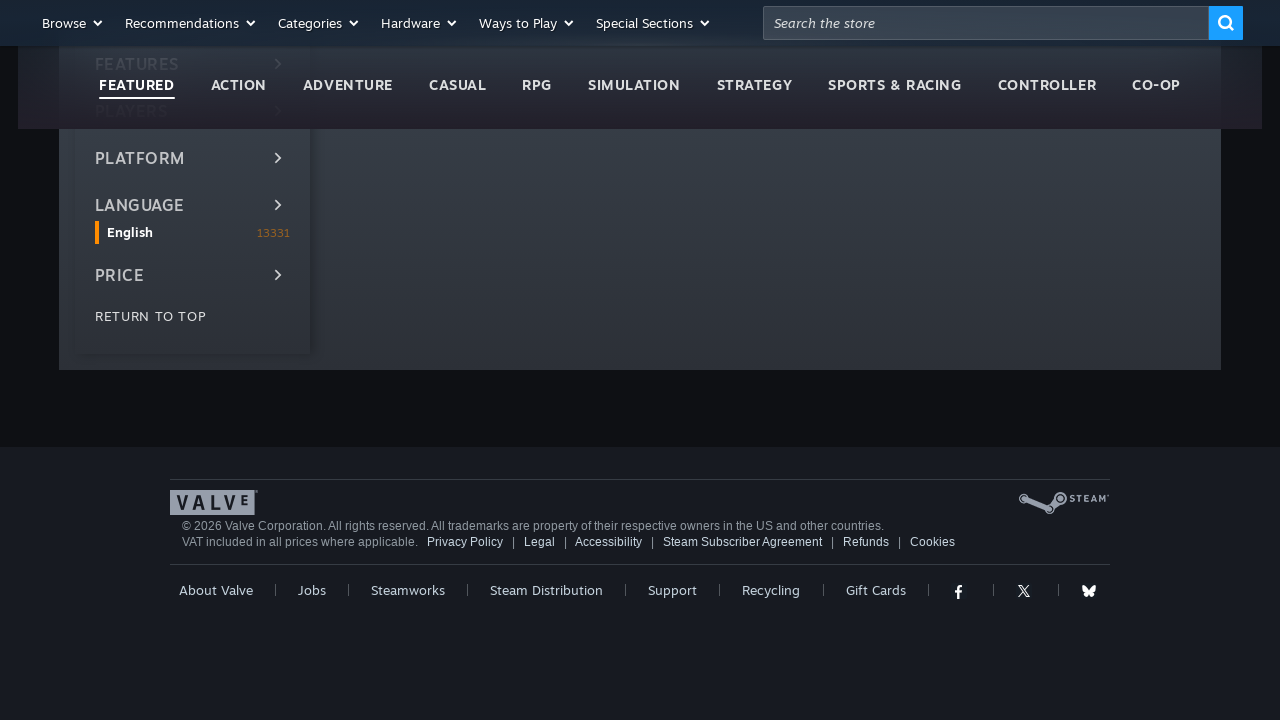